Tests adding specific vegetables (Cucumber, Broccoli, Beetroot) to cart on an e-commerce practice site by iterating through products and clicking "Add to cart" for matching items

Starting URL: https://rahulshettyacademy.com/seleniumPractise/

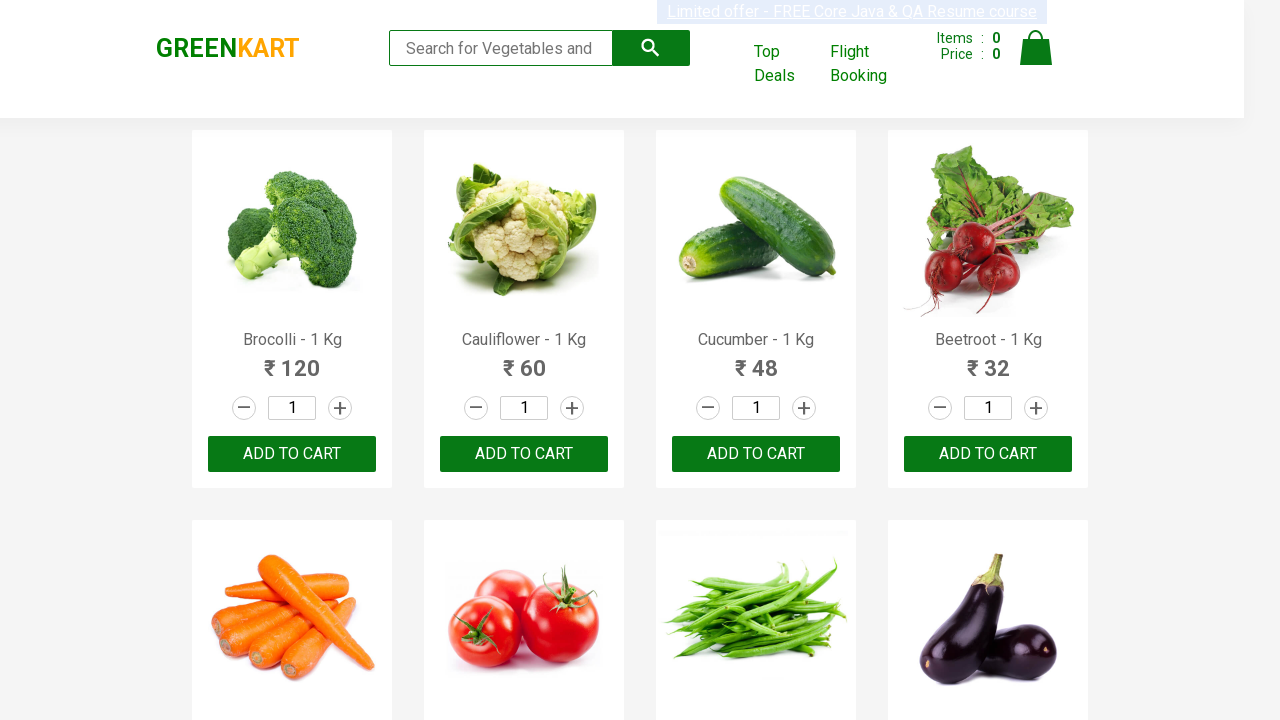

Waited for product names to load on vegetables market page
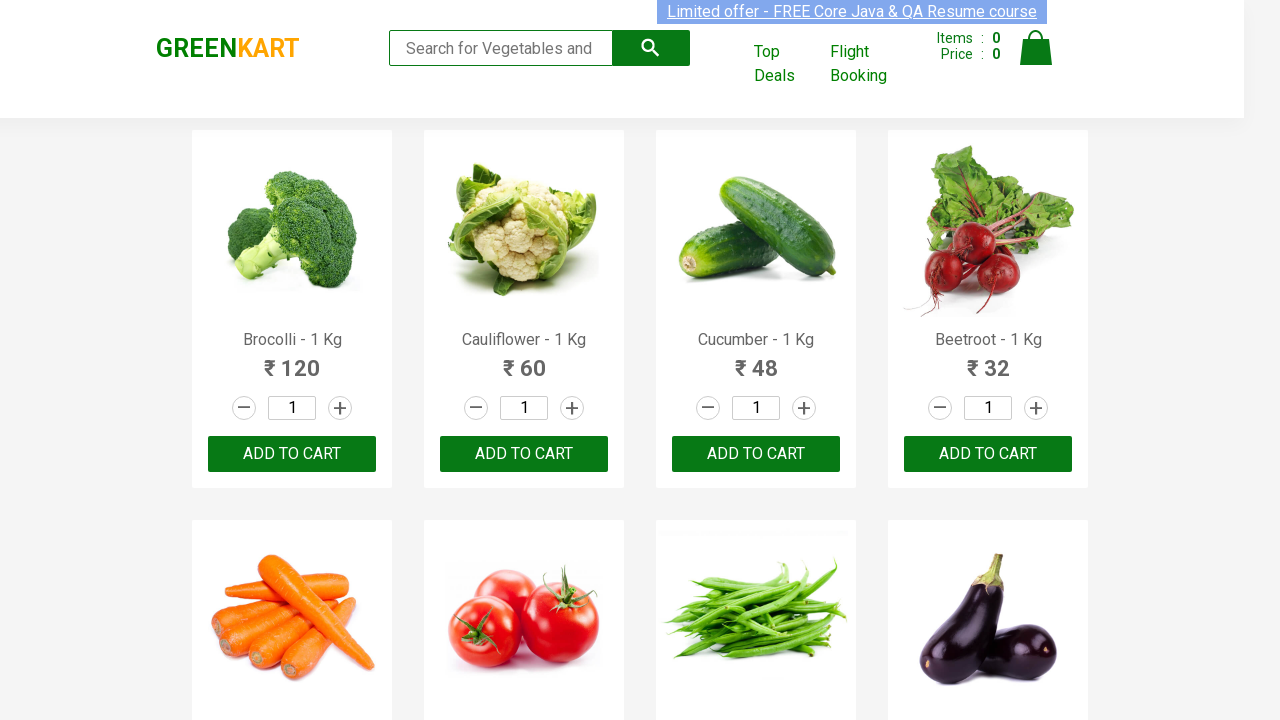

Retrieved all product name elements from page
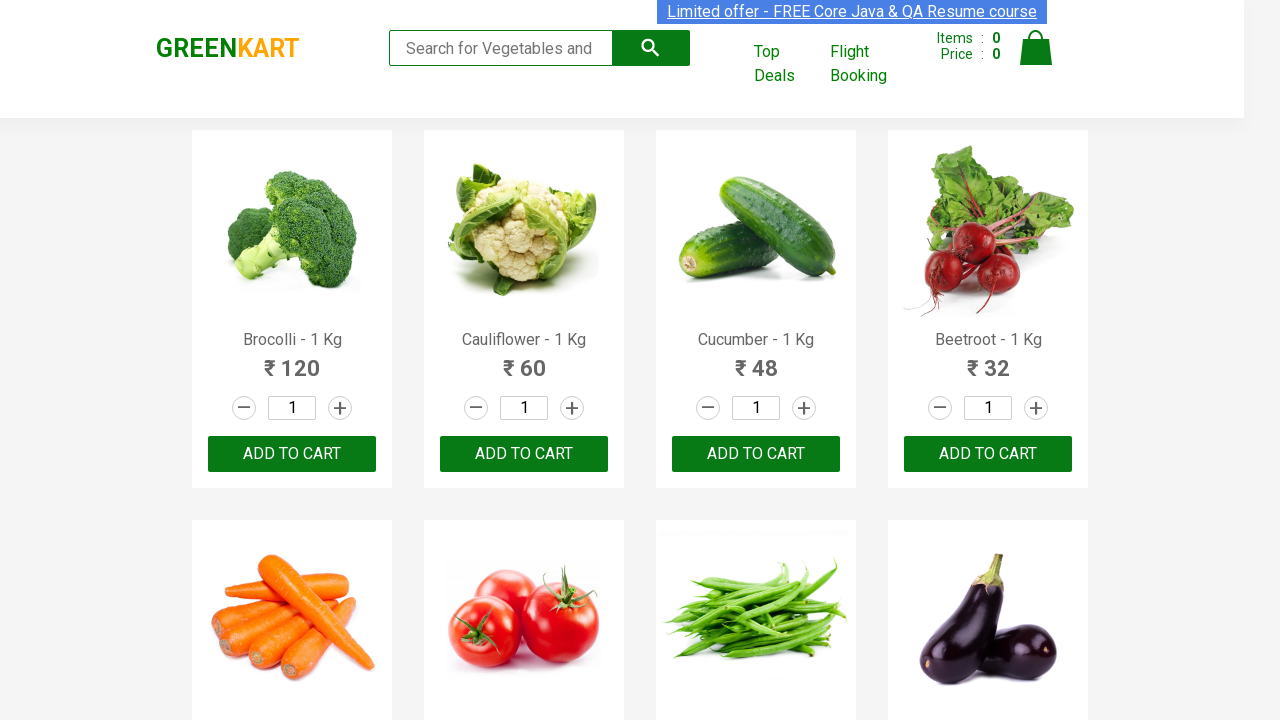

Retrieved product text: 'Brocolli - 1 Kg'
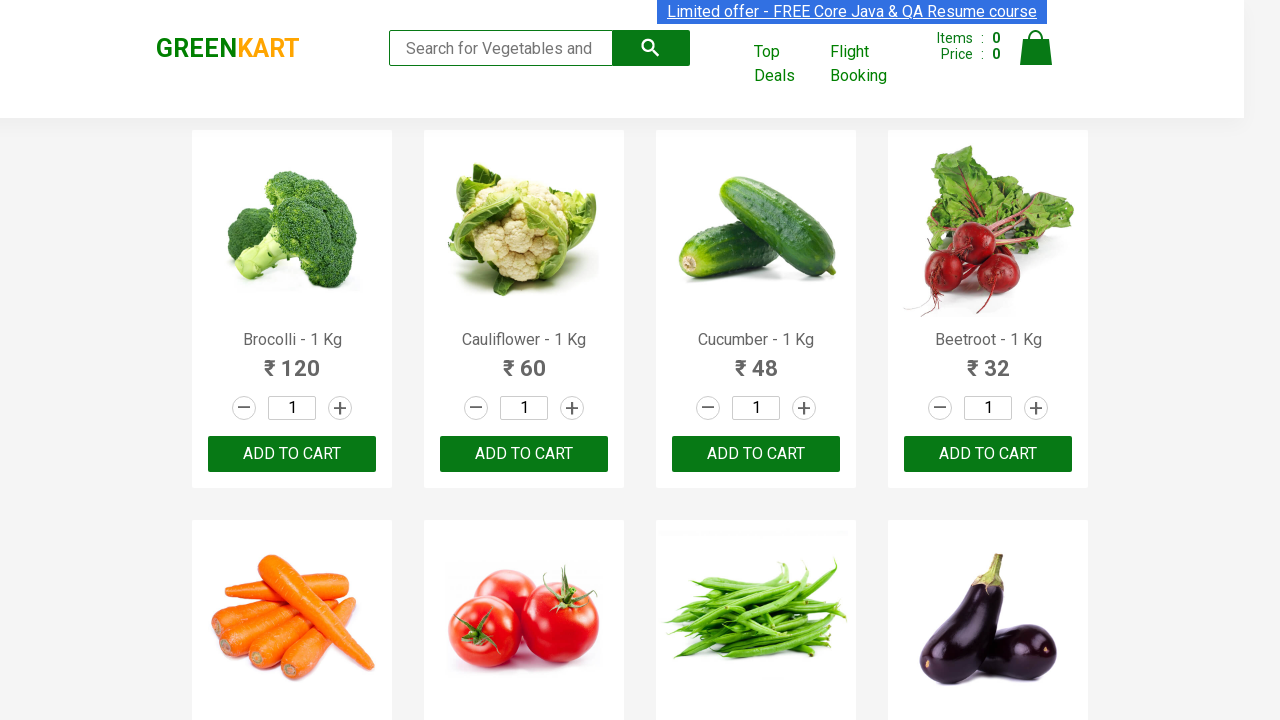

Extracted vegetable name: 'Brocolli'
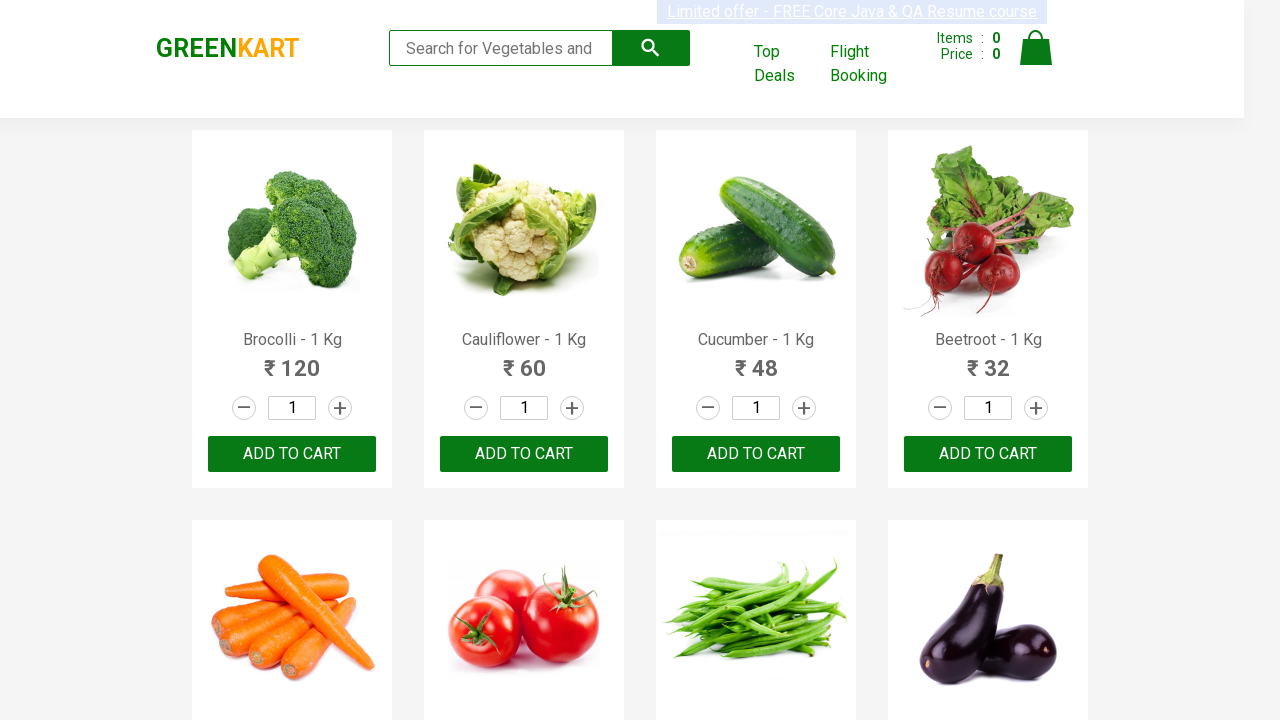

Found matching vegetable 'Brocolli' in needed items list
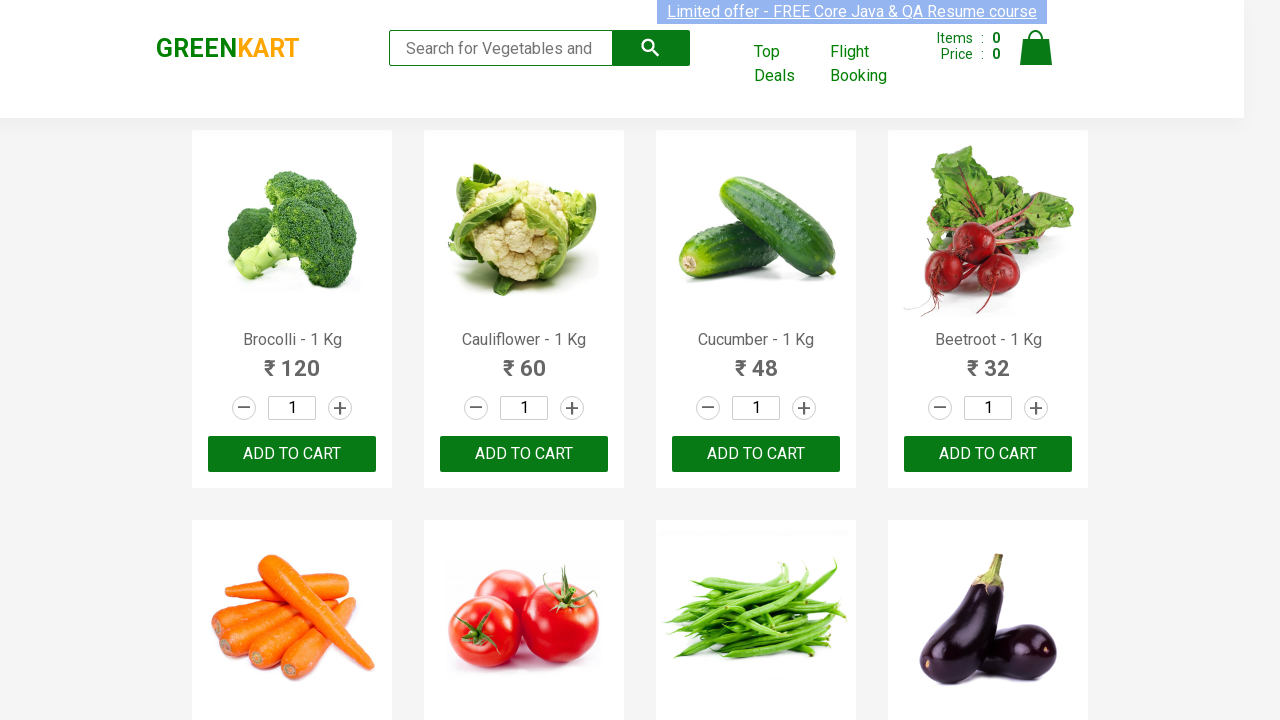

Retrieved all 'Add to cart' buttons from page
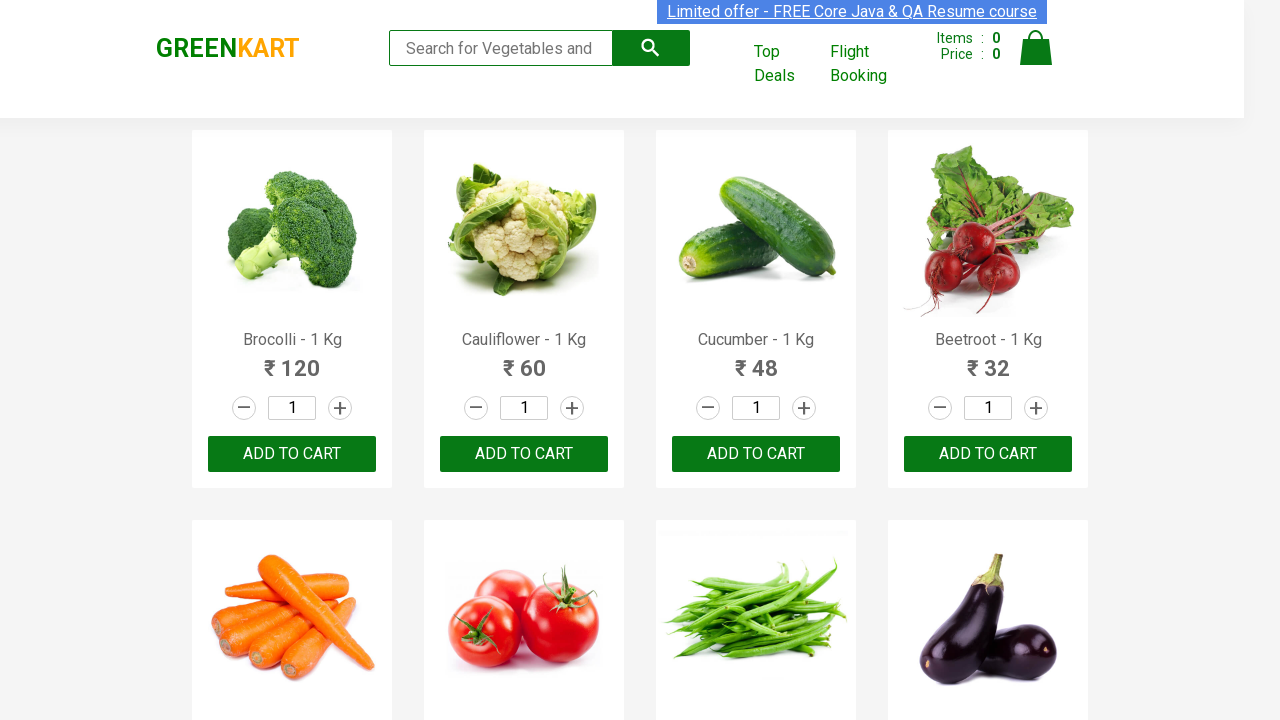

Clicked 'Add to cart' button for 'Brocolli' (item 1 of 3) at (292, 454) on xpath=//div[@class='product-action']/button >> nth=0
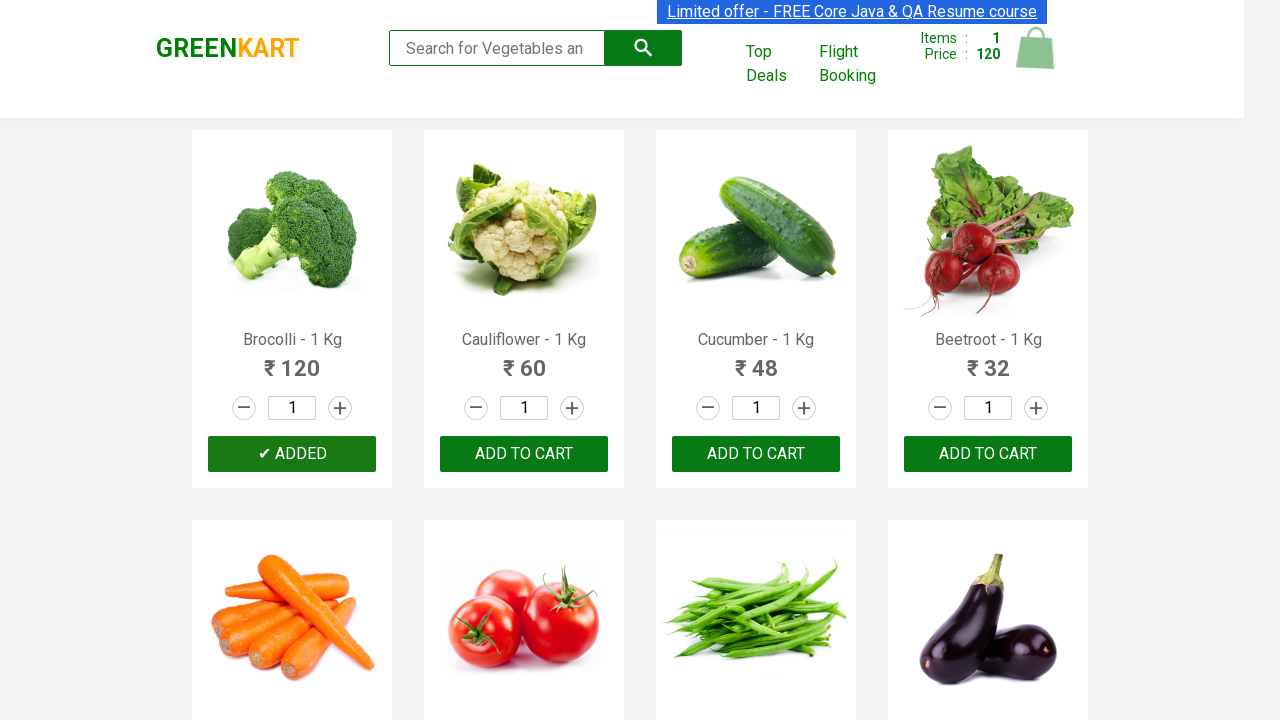

Retrieved product text: 'Cauliflower - 1 Kg'
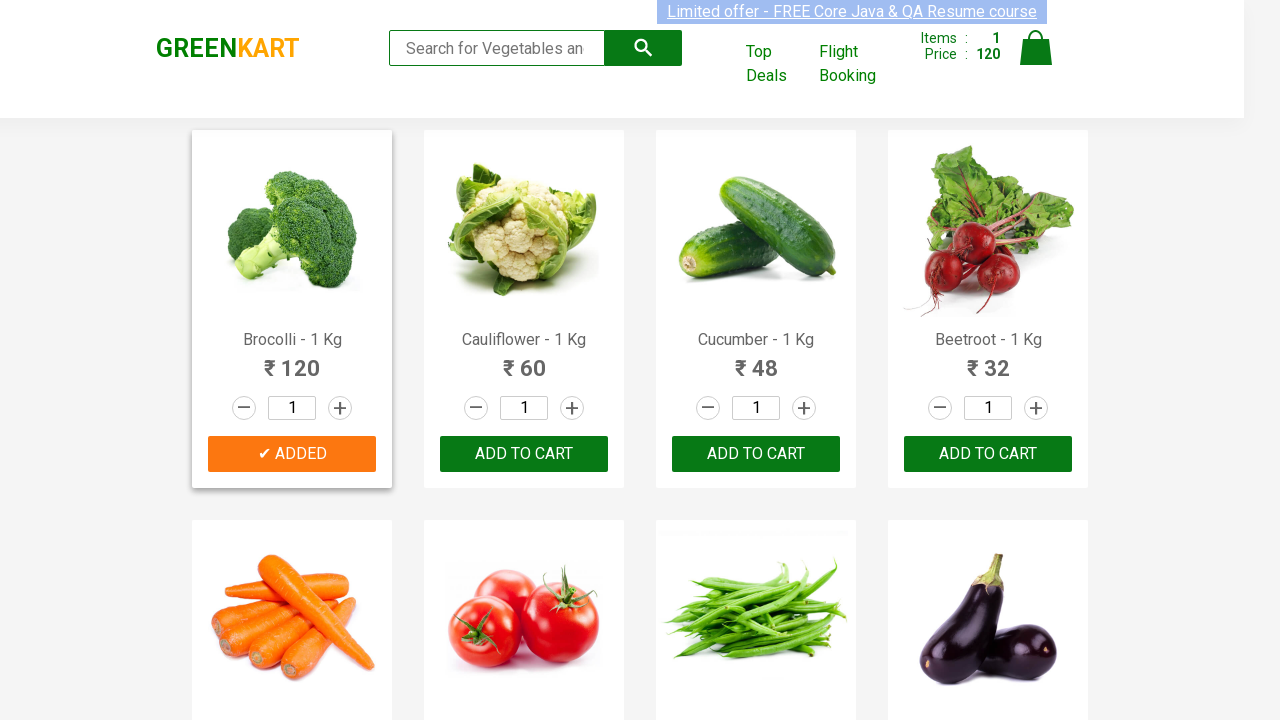

Extracted vegetable name: 'Cauliflower'
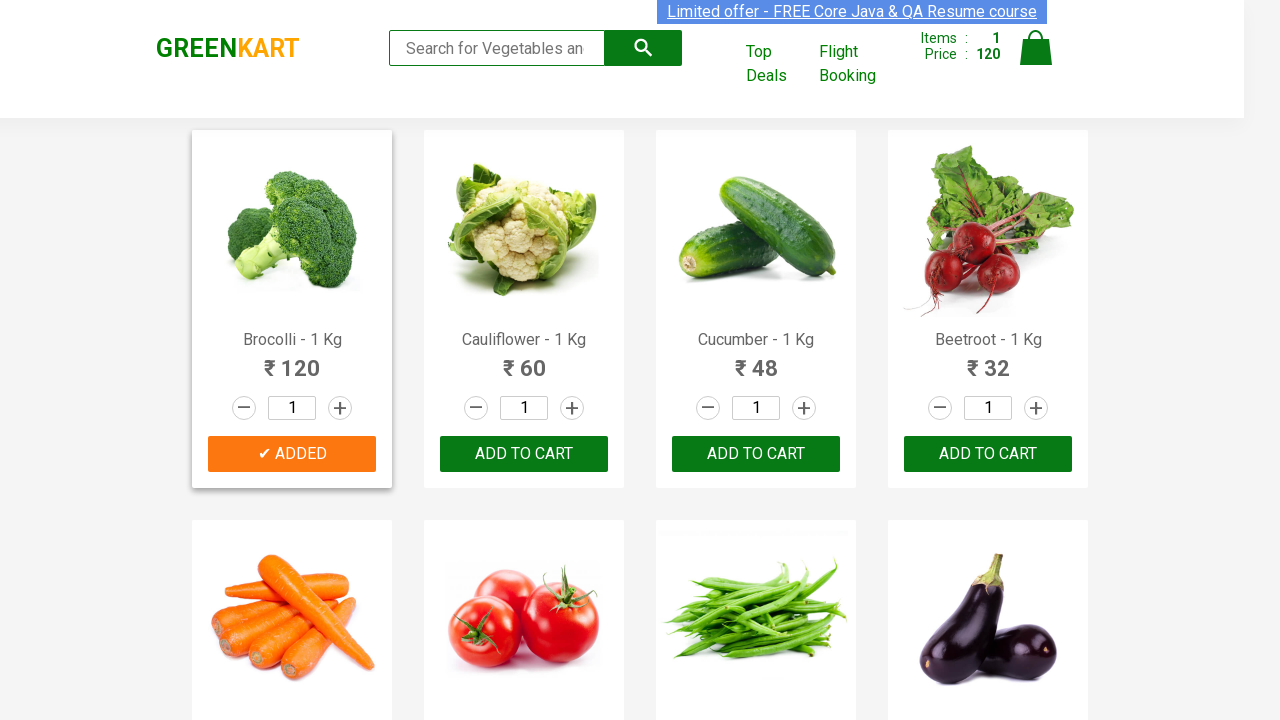

Retrieved product text: 'Cucumber - 1 Kg'
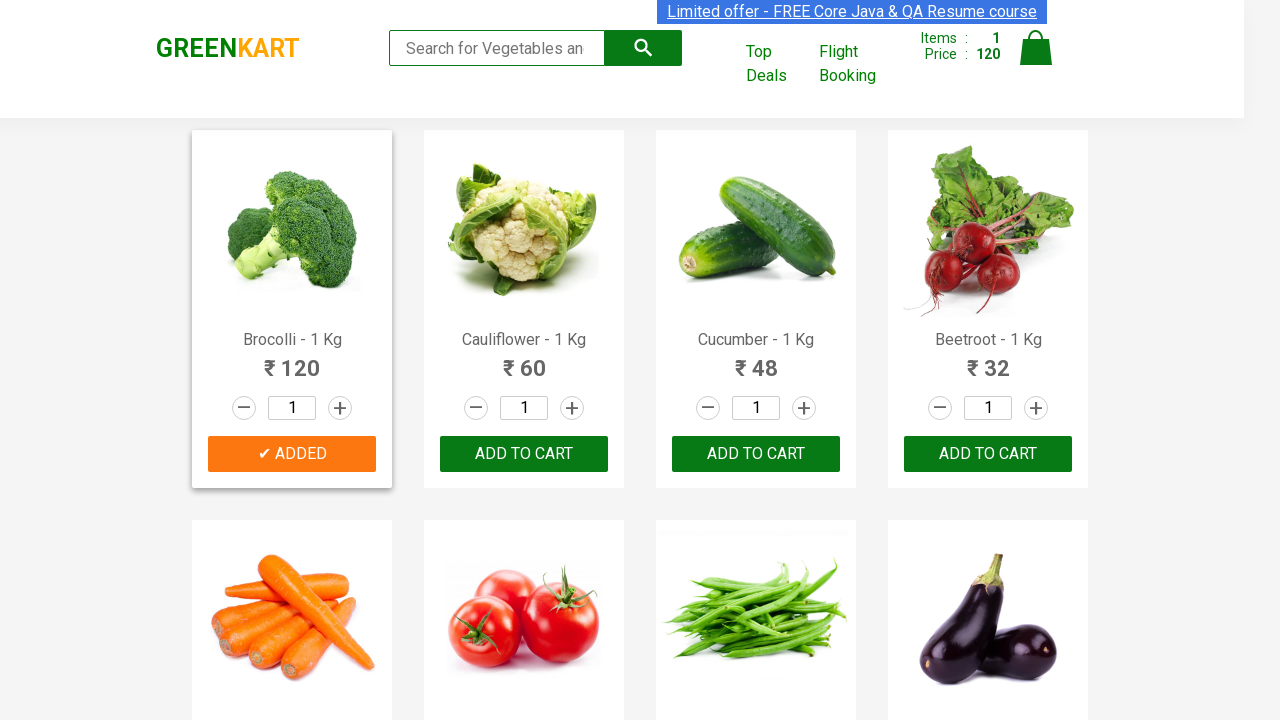

Extracted vegetable name: 'Cucumber'
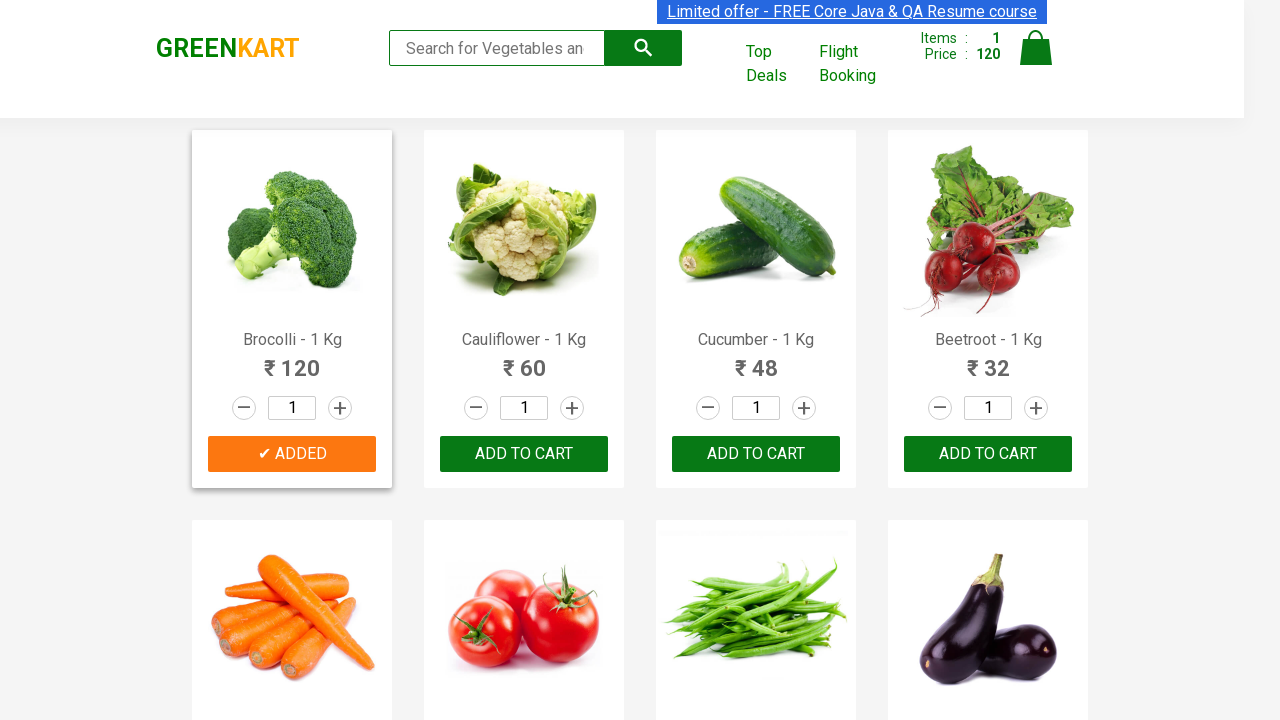

Found matching vegetable 'Cucumber' in needed items list
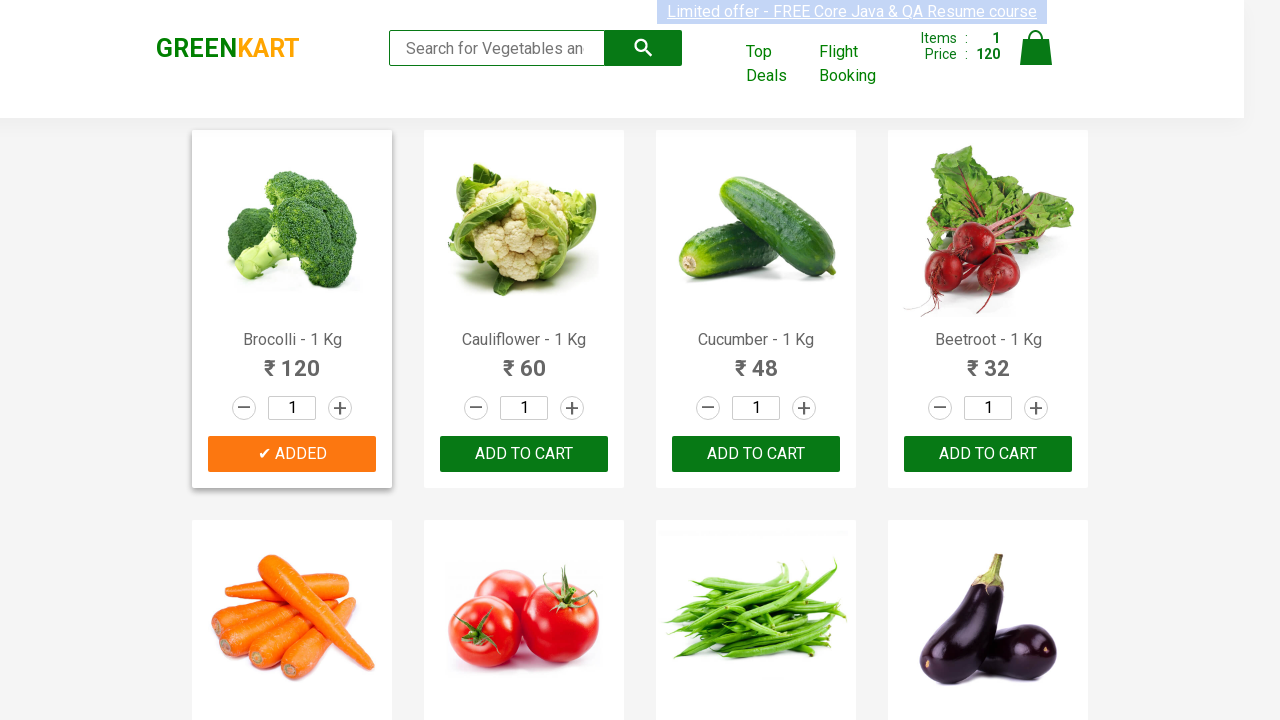

Retrieved all 'Add to cart' buttons from page
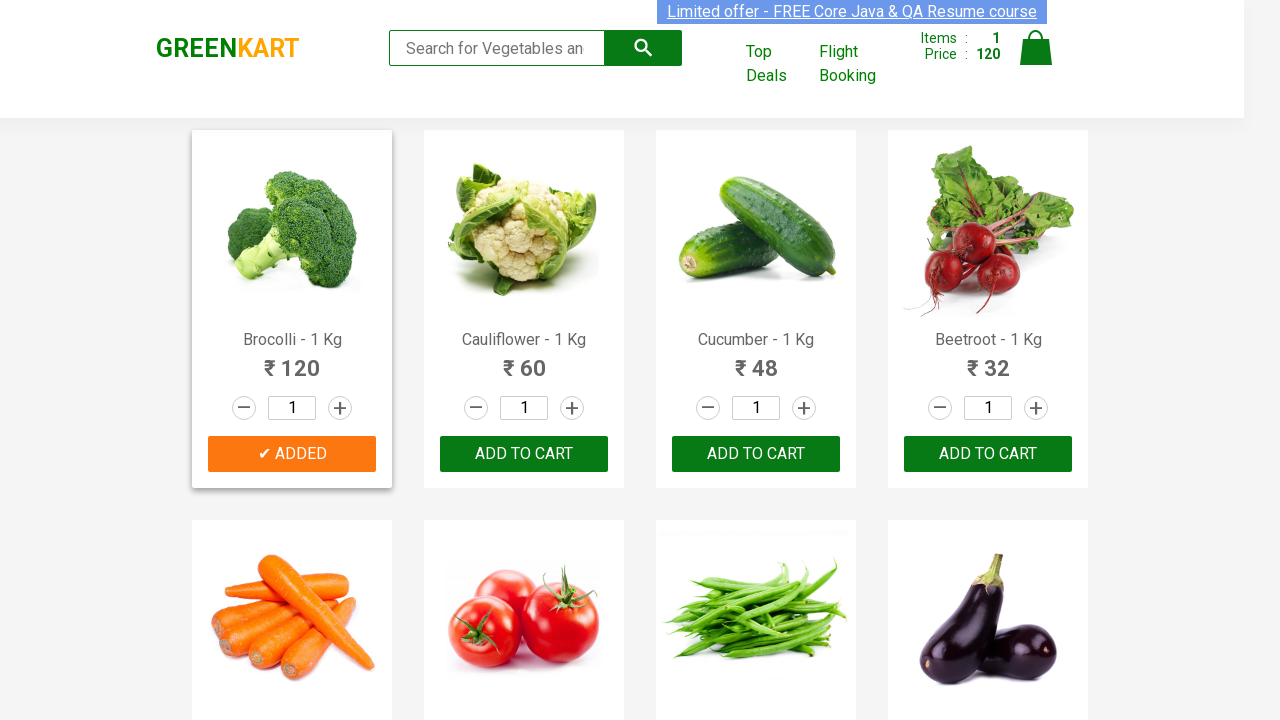

Clicked 'Add to cart' button for 'Cucumber' (item 2 of 3) at (756, 454) on xpath=//div[@class='product-action']/button >> nth=2
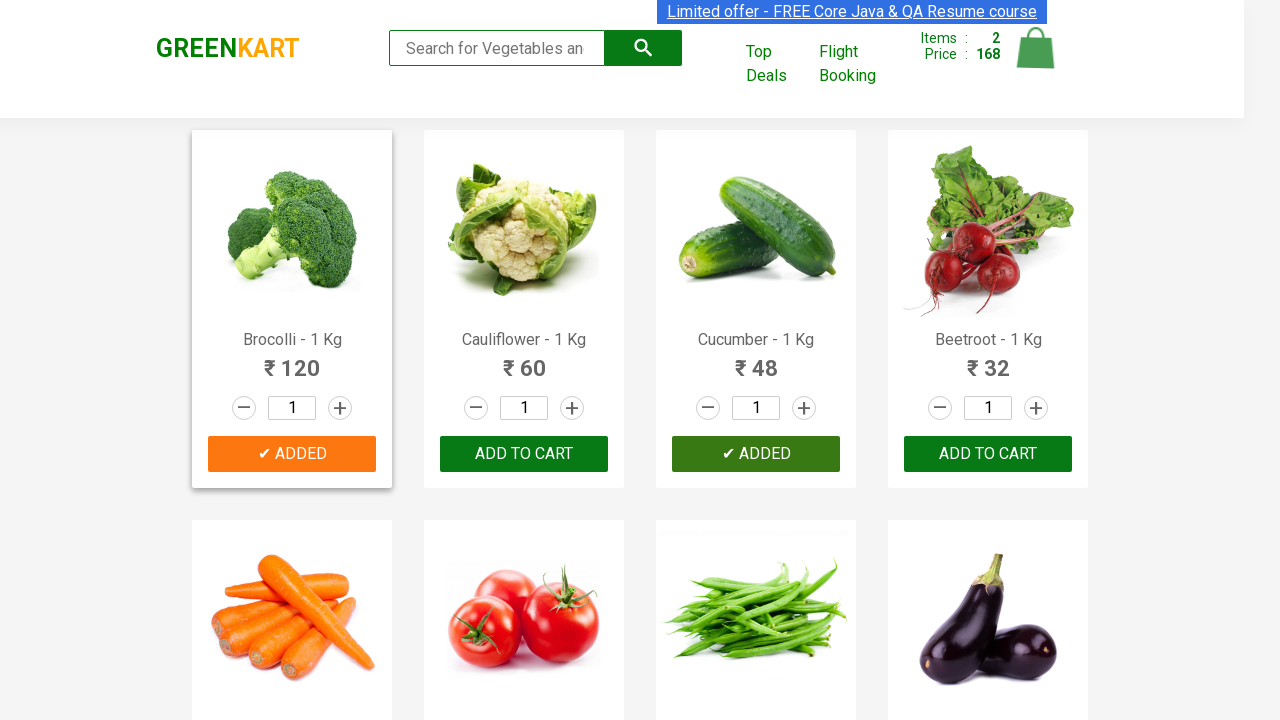

Retrieved product text: 'Beetroot - 1 Kg'
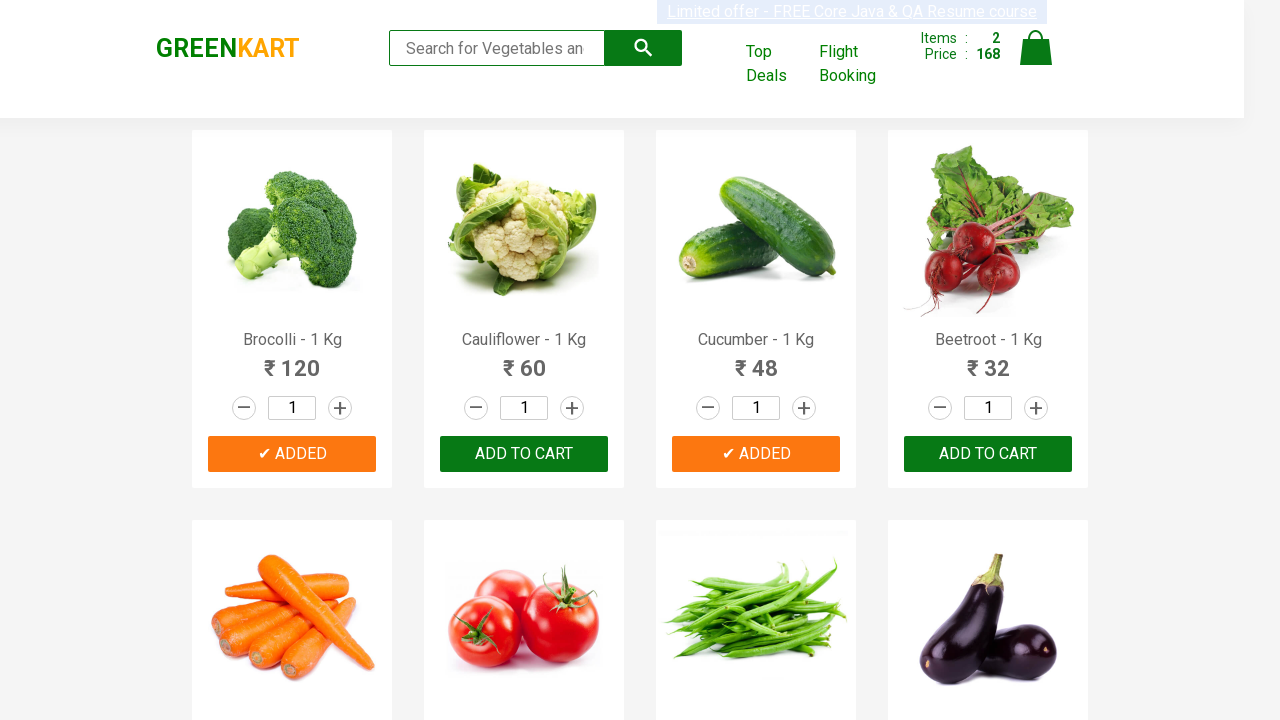

Extracted vegetable name: 'Beetroot'
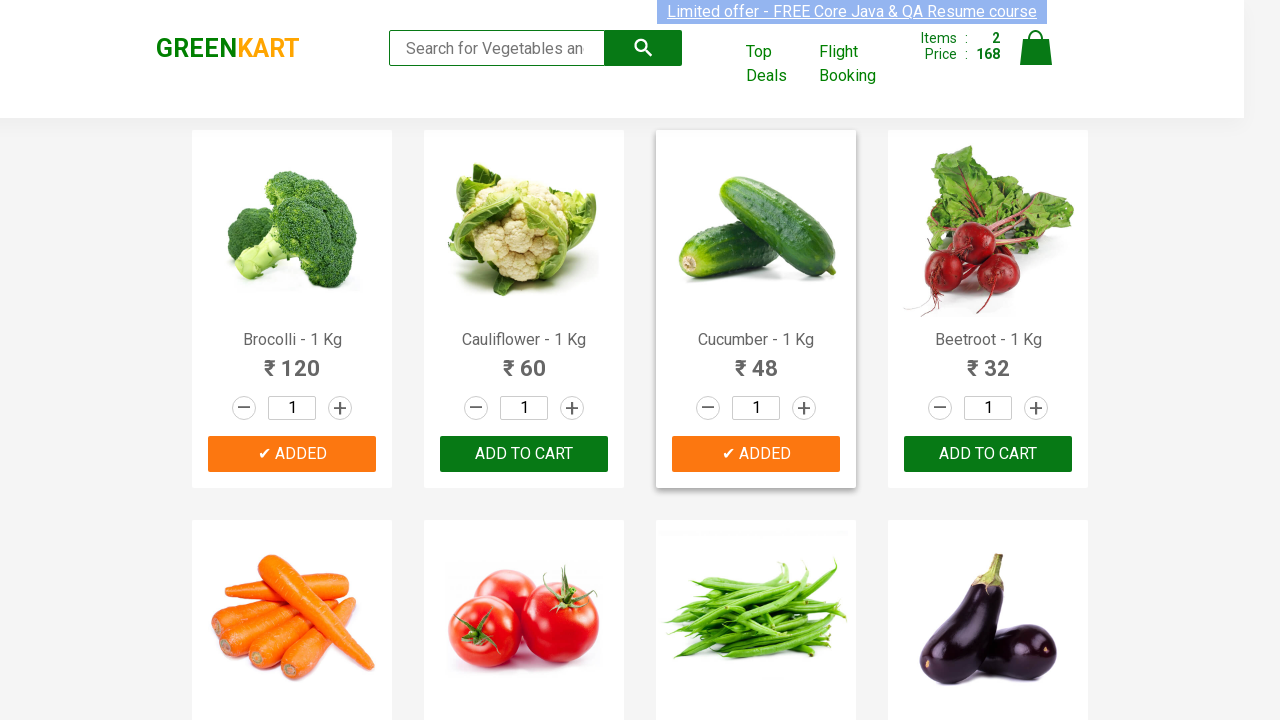

Found matching vegetable 'Beetroot' in needed items list
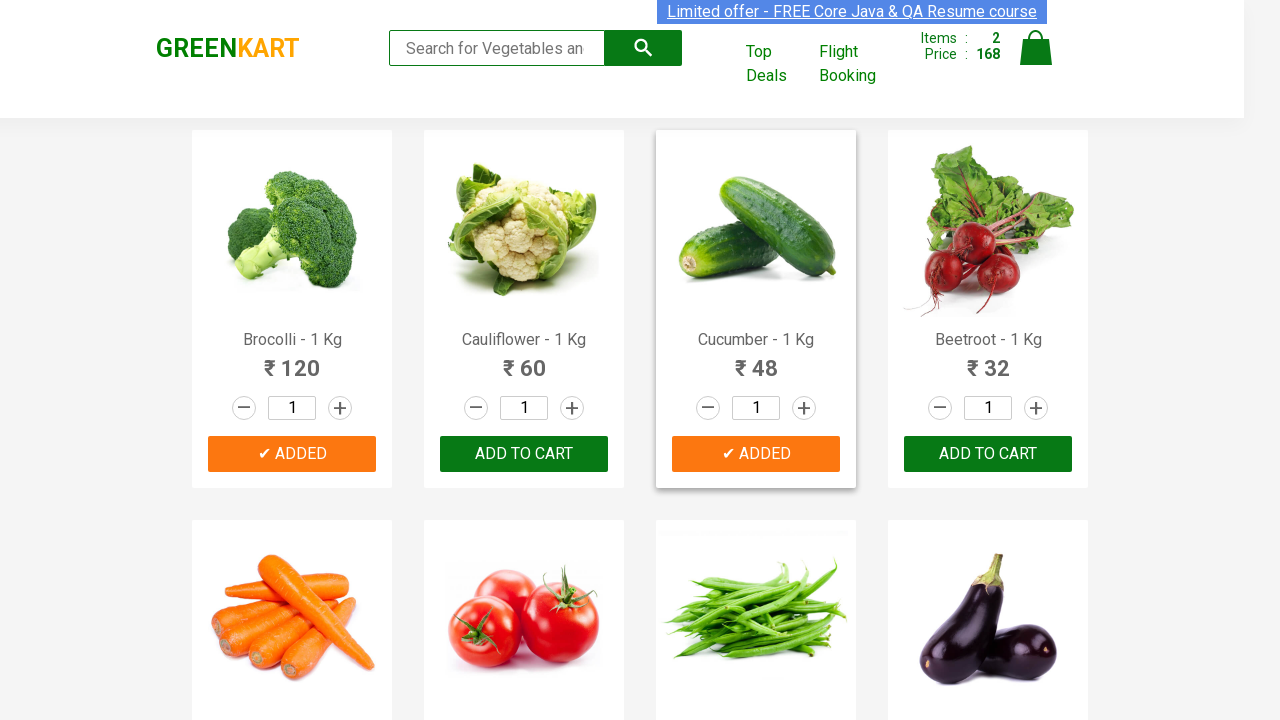

Retrieved all 'Add to cart' buttons from page
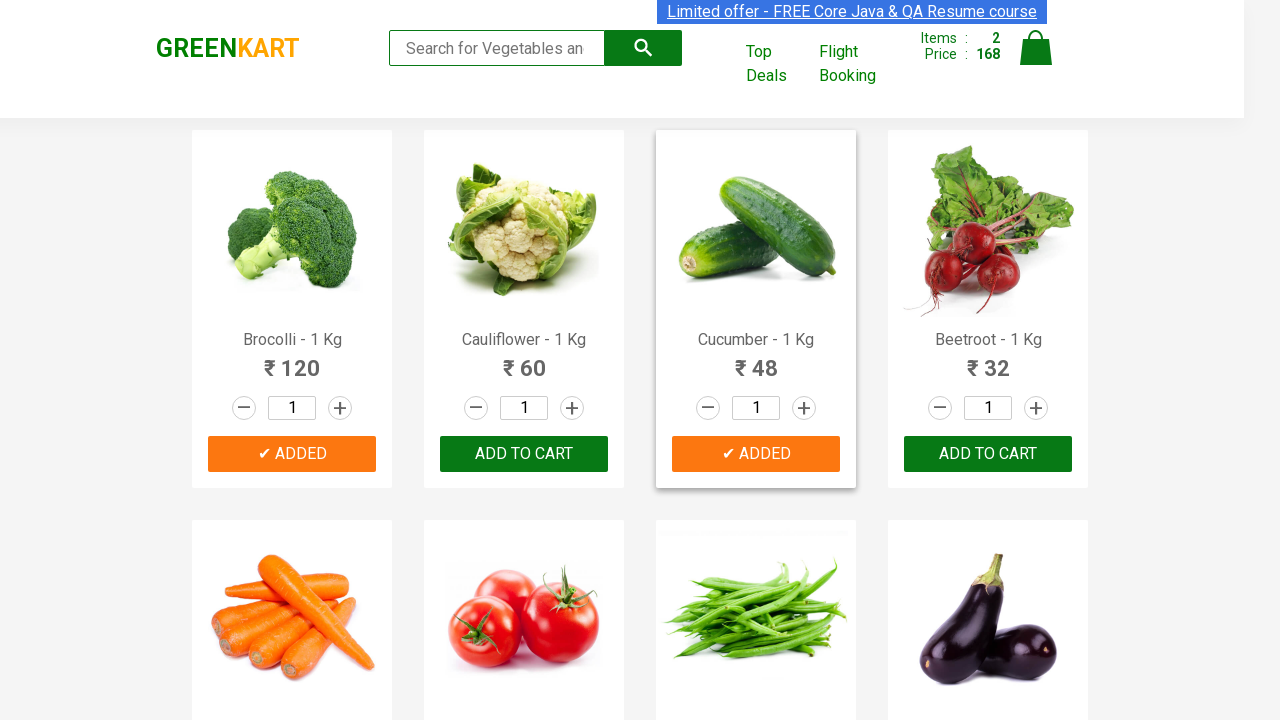

Clicked 'Add to cart' button for 'Beetroot' (item 3 of 3) at (988, 454) on xpath=//div[@class='product-action']/button >> nth=3
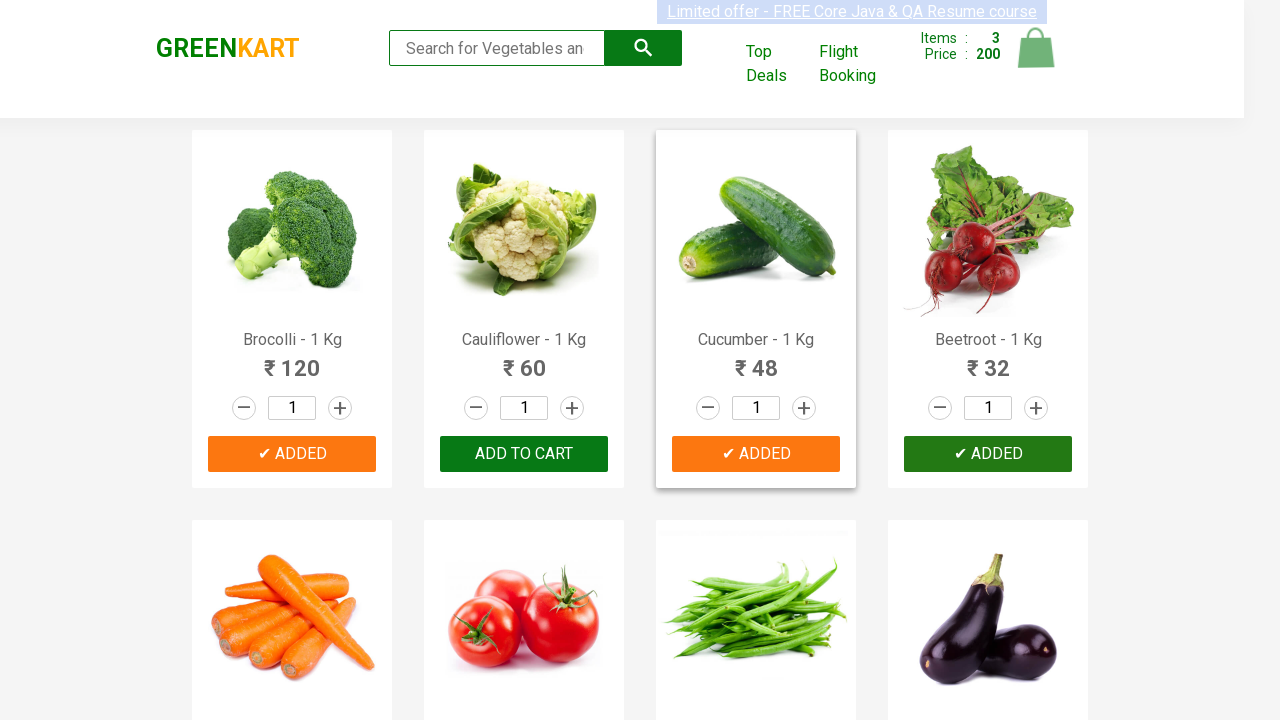

All 3 required vegetables added to cart successfully
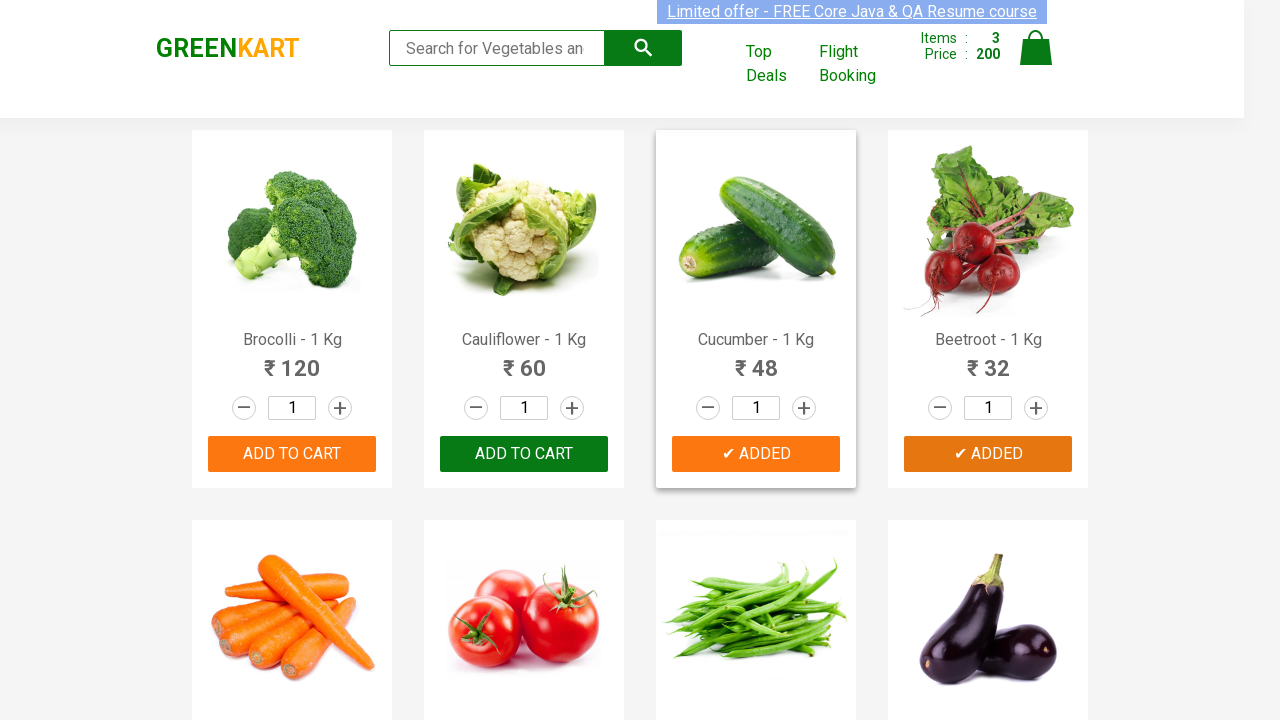

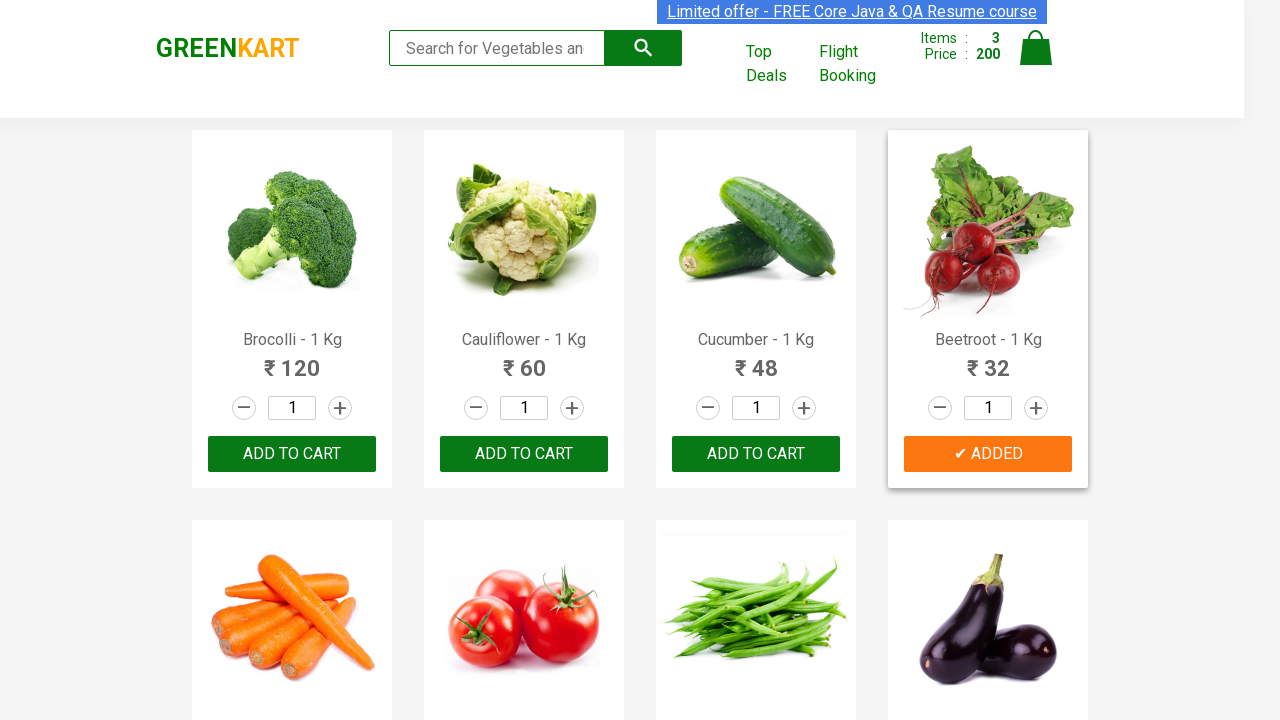